Tests calculator subtraction functionality by selecting prototype build, entering two numbers, selecting subtract operation, and verifying the result

Starting URL: https://testsheepnz.github.io/BasicCalculator.html

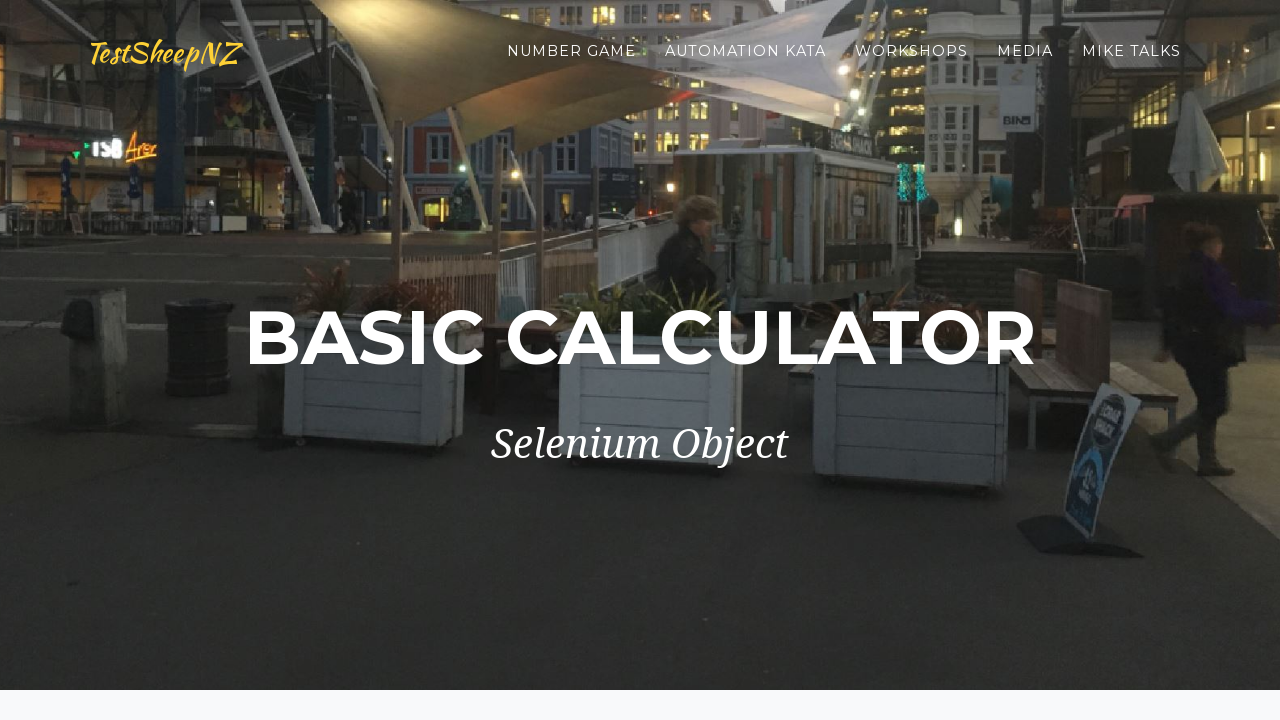

Selected 'Prototype' from build dropdown on #selectBuild
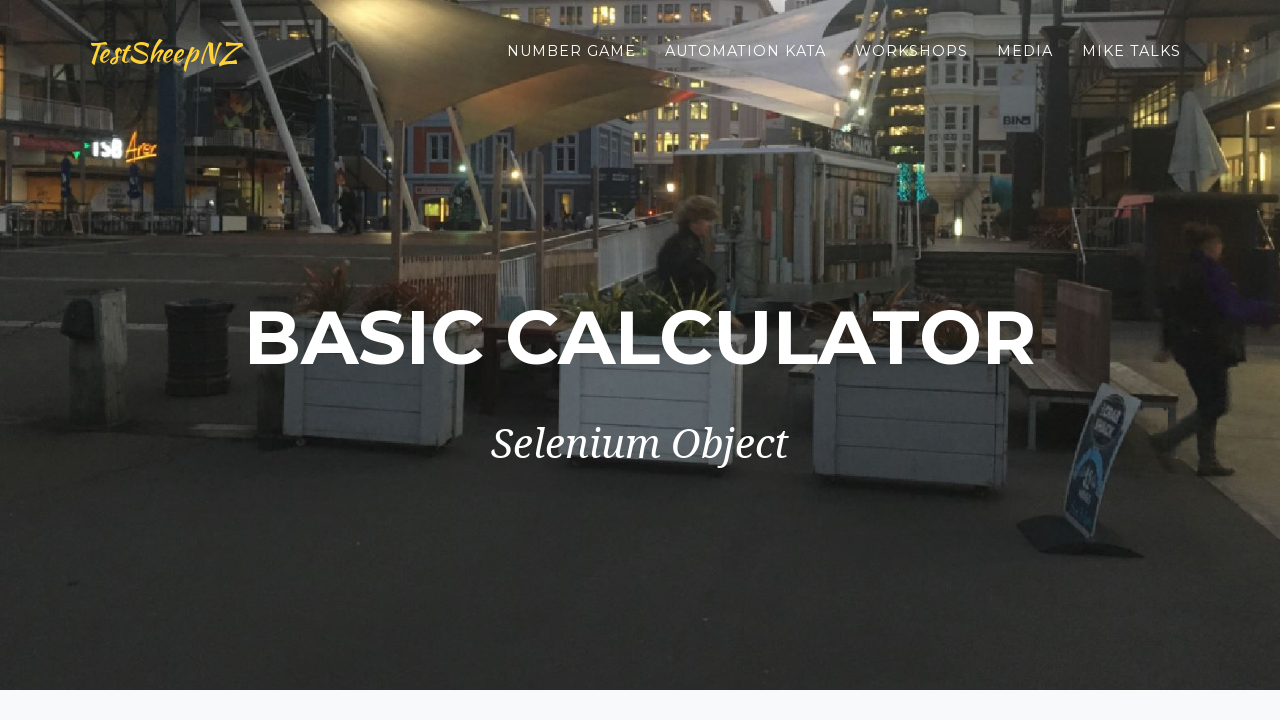

Entered first number '2' in number1Field on #number1Field
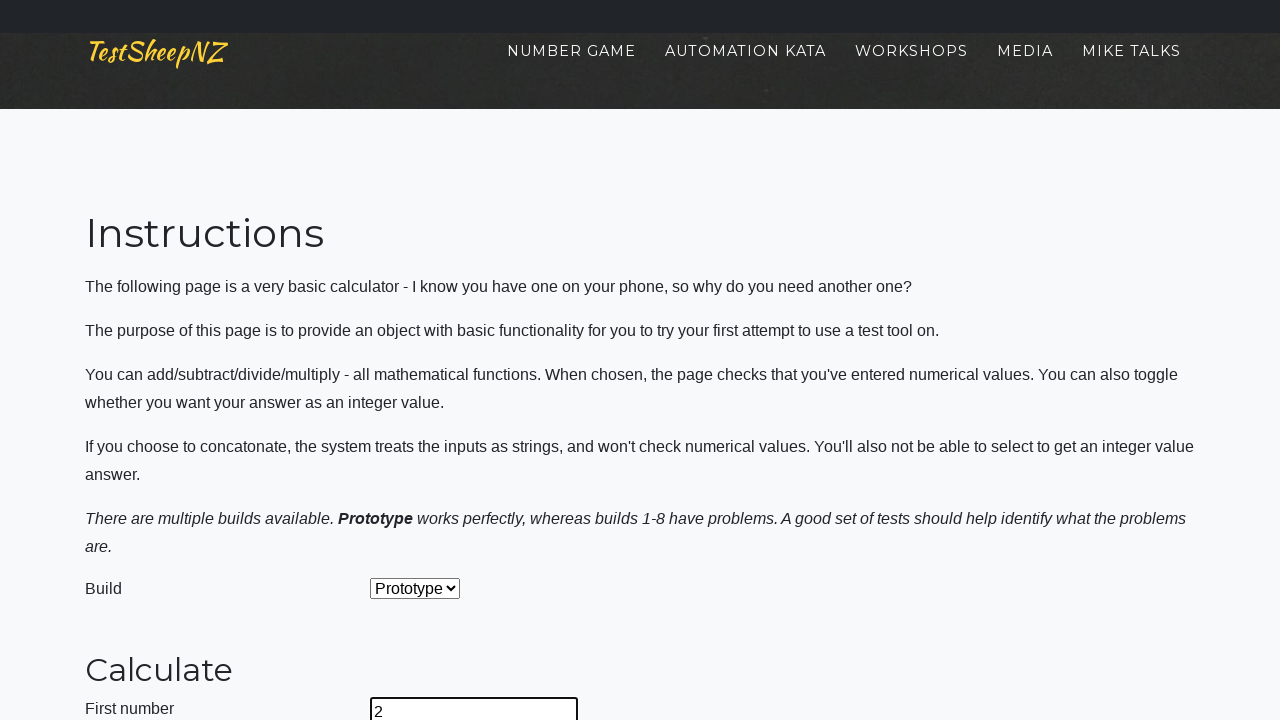

Entered second number '3' in number2Field on #number2Field
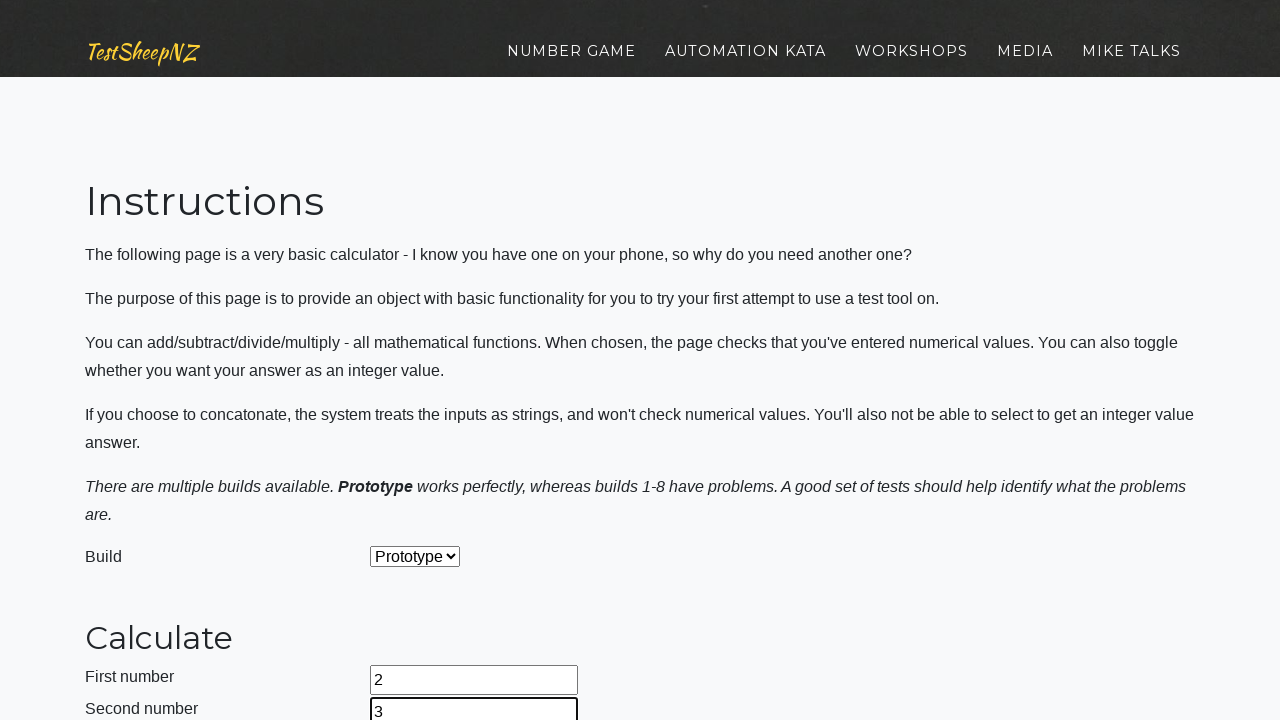

Selected 'Subtract' operation from dropdown on #selectOperationDropdown
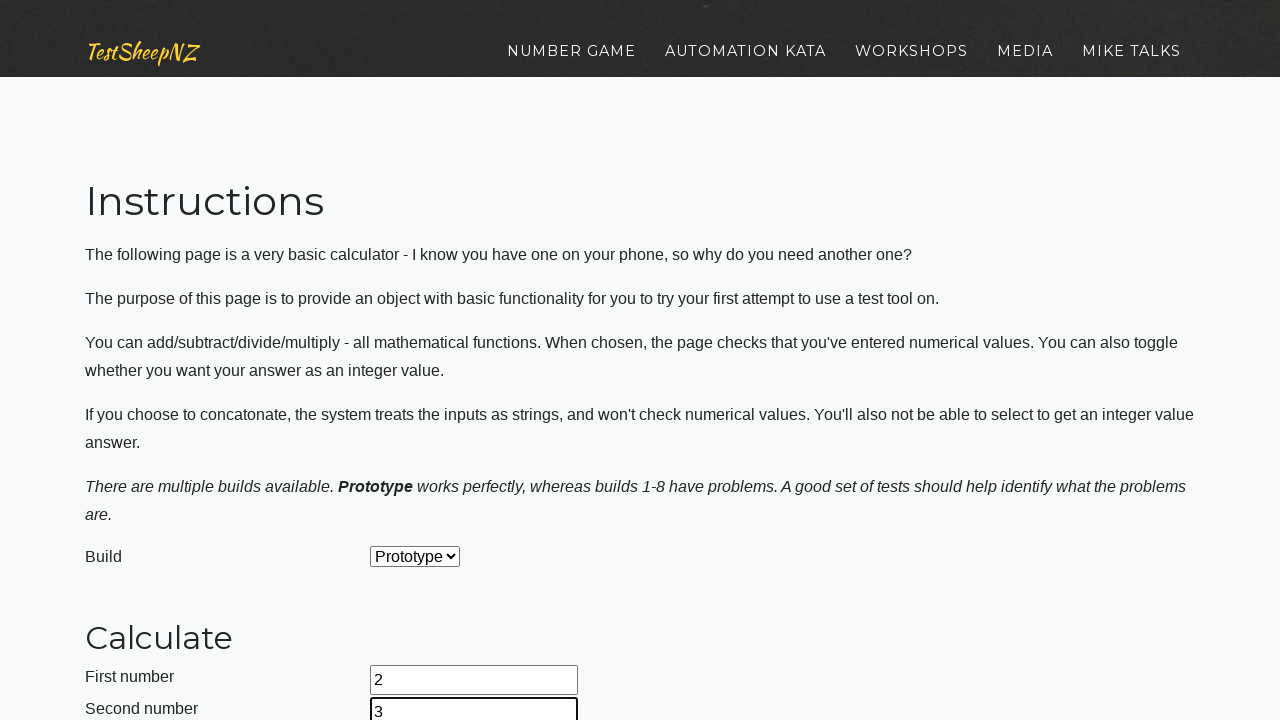

Clicked calculate button at (422, 361) on #calculateButton
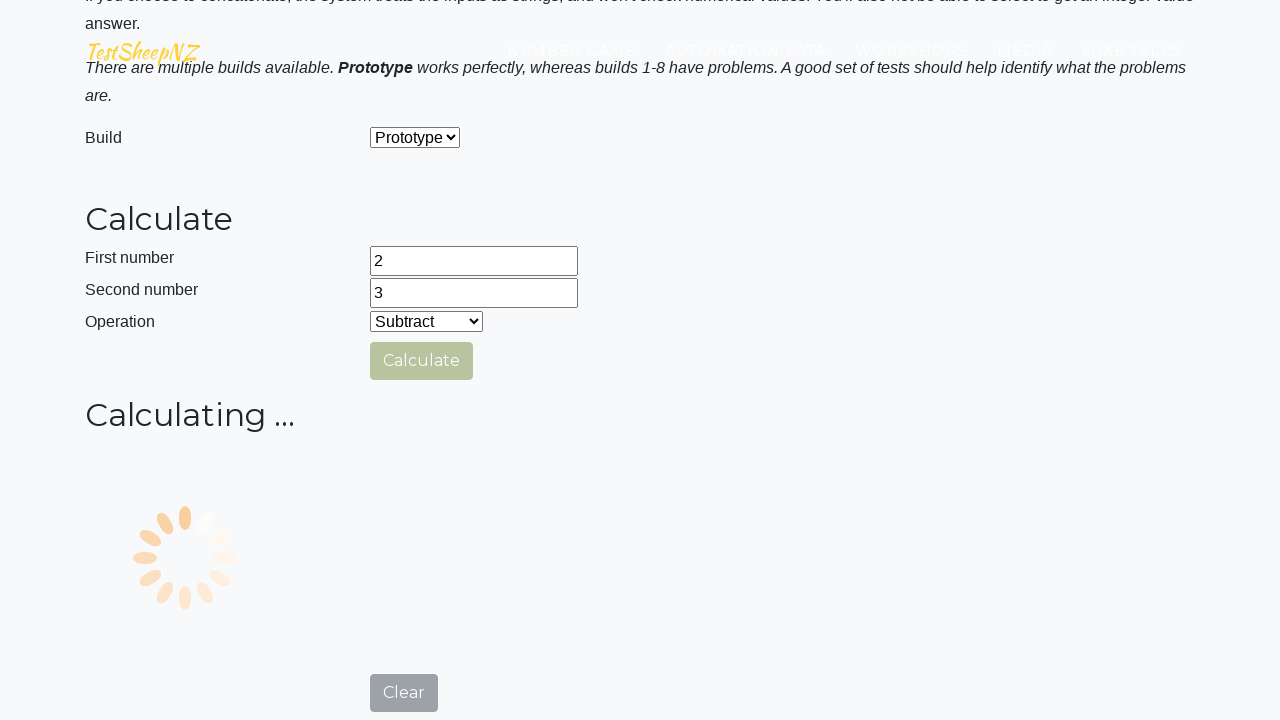

Answer field populated with subtraction result
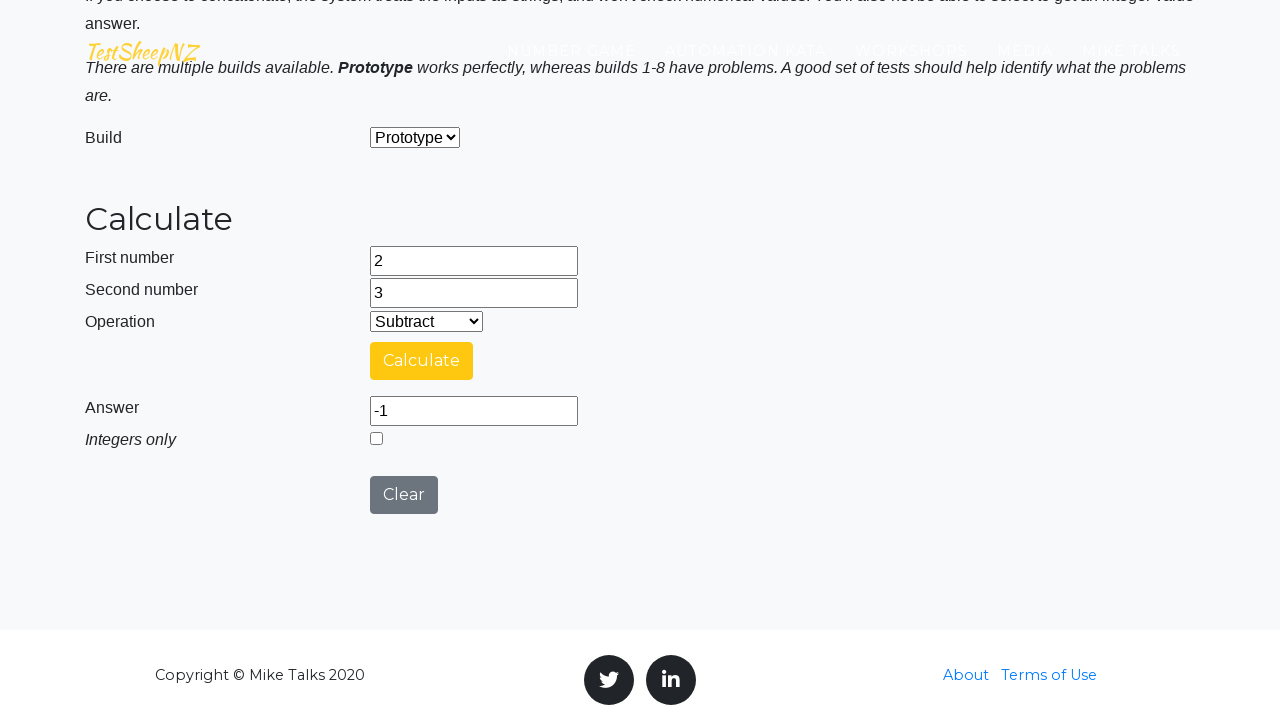

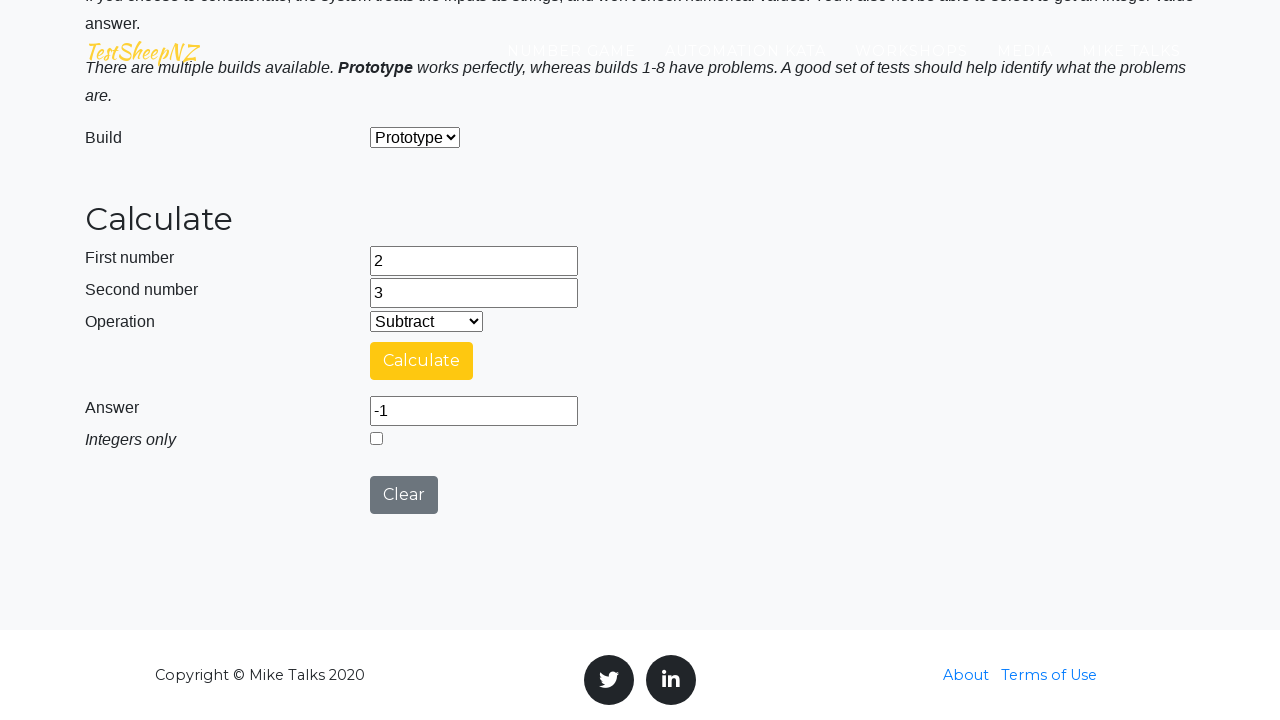